Tests winning the Hangman game by guessing all correct letters

Starting URL: https://ahorcado-agiles-1acq.vercel.app/inicio?palabra=mesa&pista=Mueble

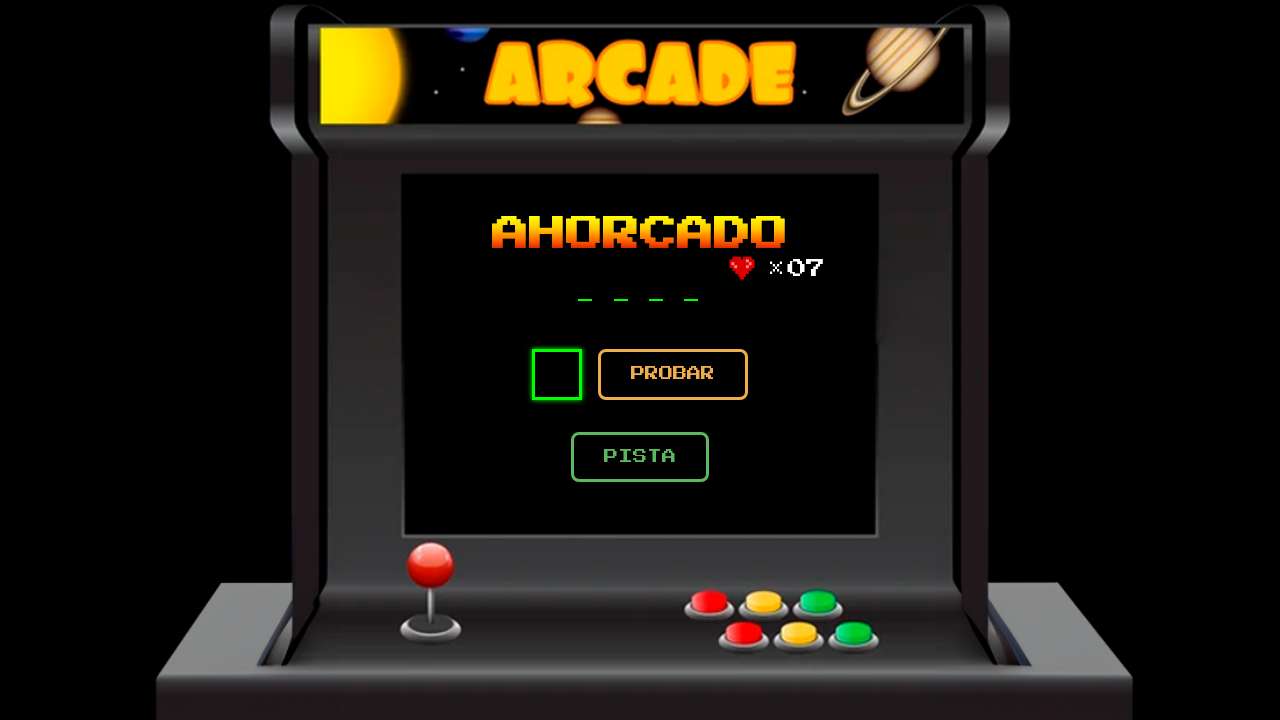

Waited for page to load (networkidle)
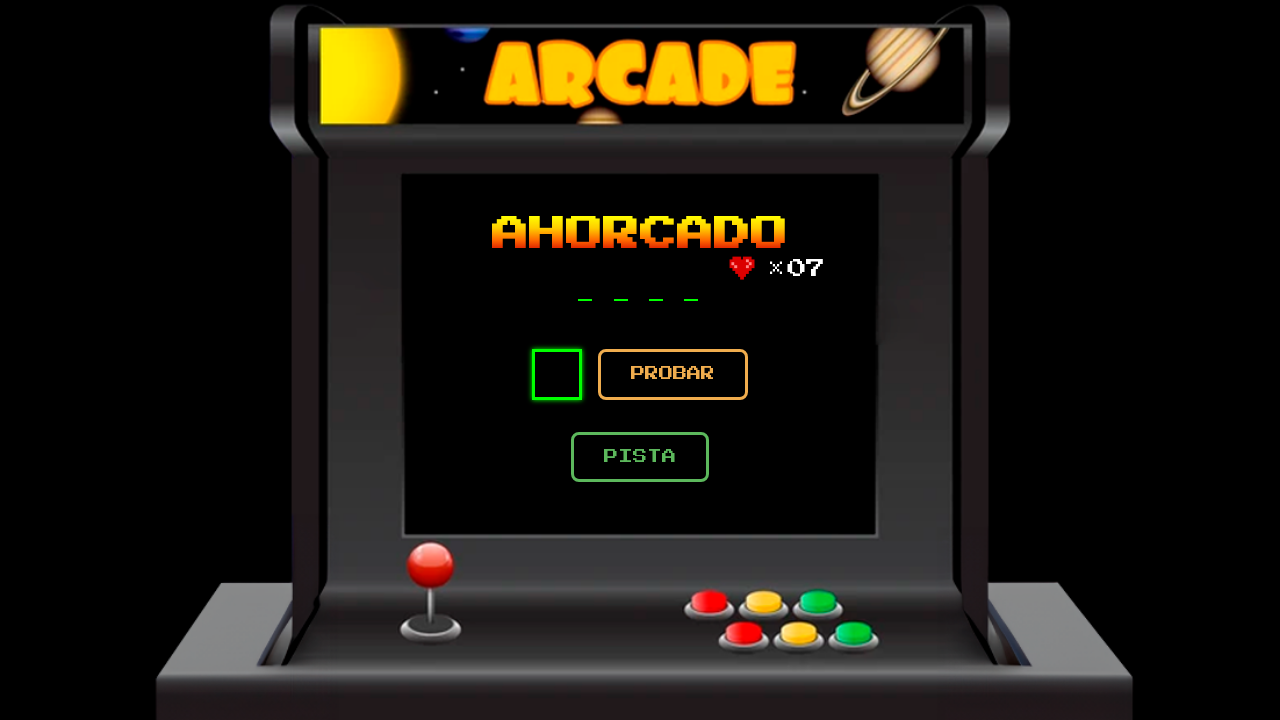

Letter input field appeared
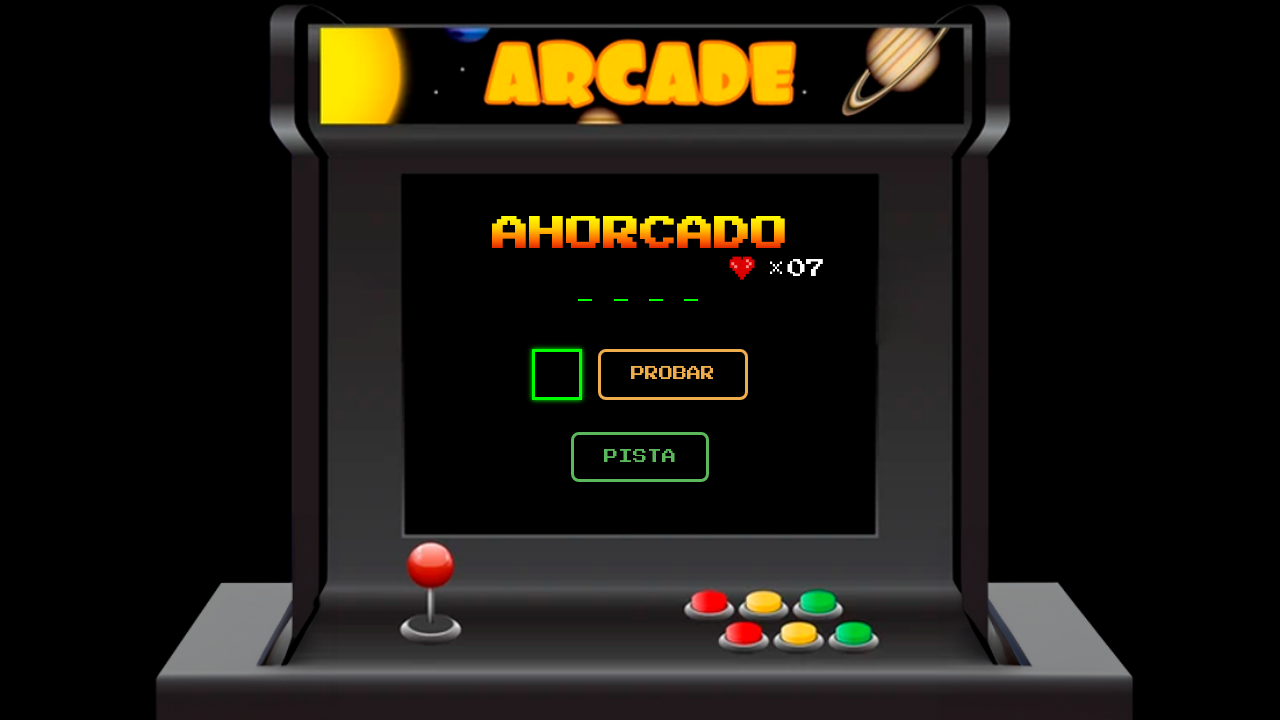

Filled letter input with 'm' on input[name='letra']
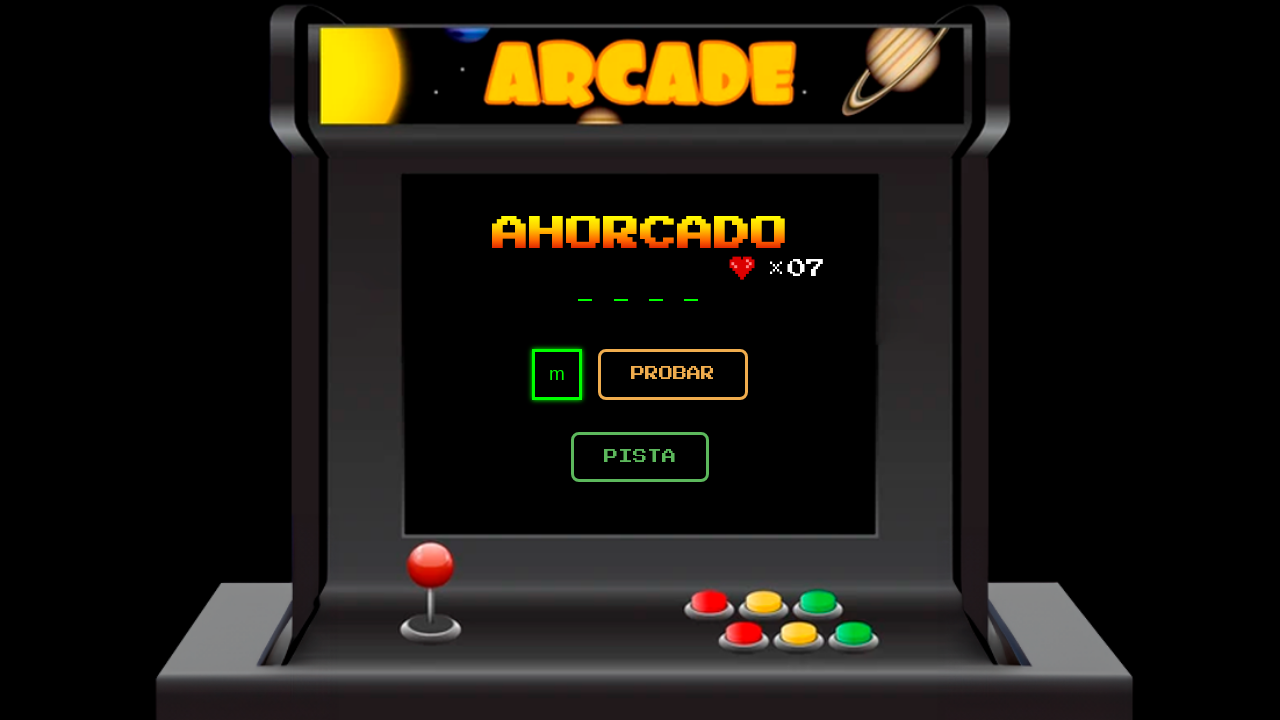

Submitted letter 'm' at (673, 374) on button[type='submit']
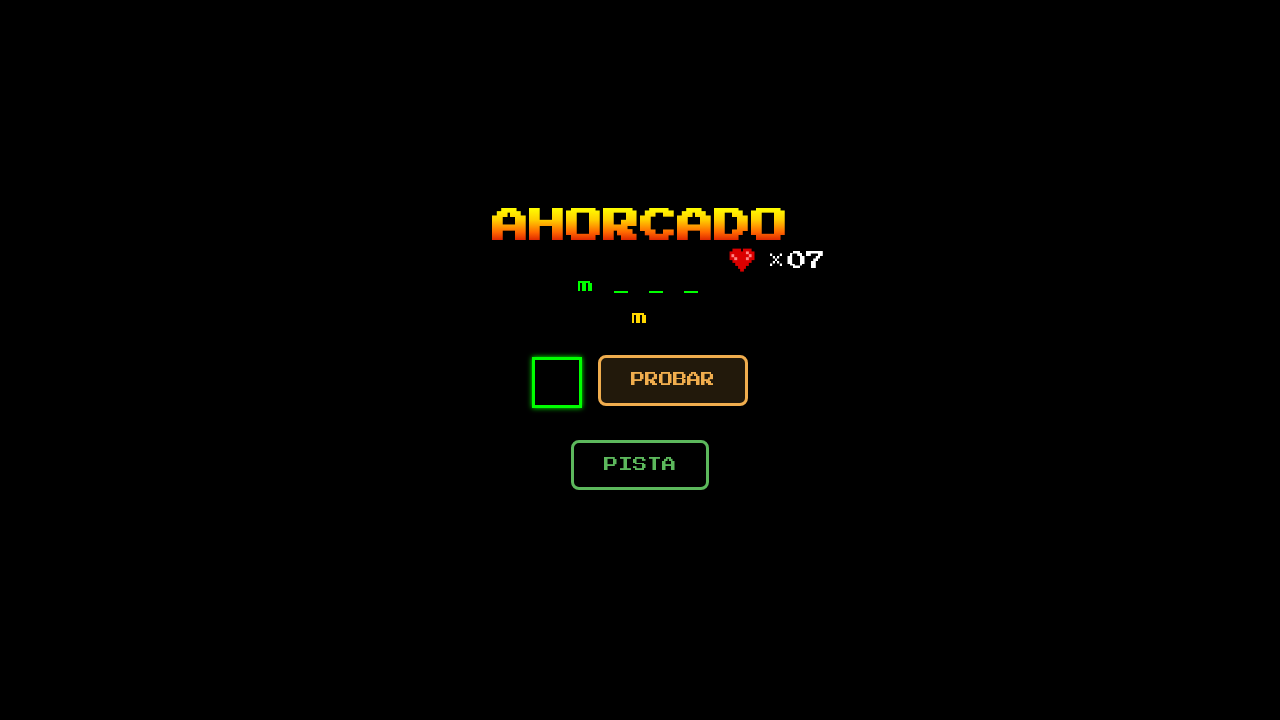

Waited 2 seconds for game response
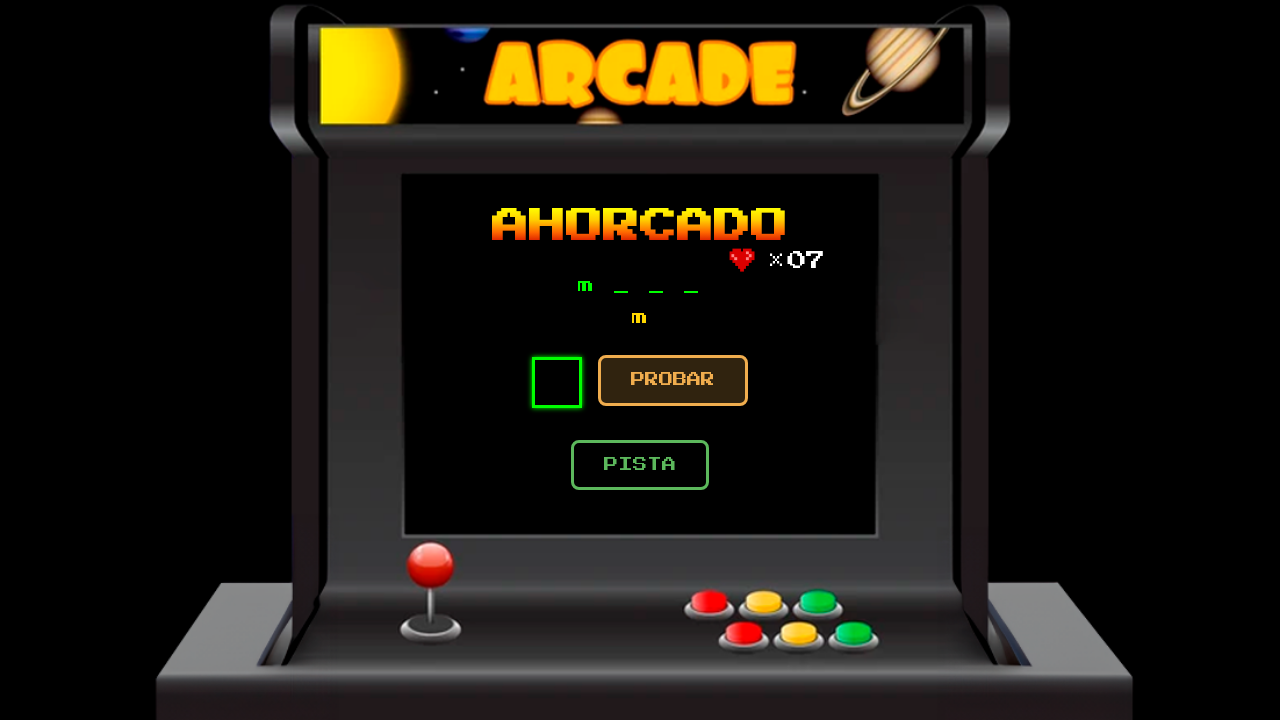

Filled letter input with 'e' on input[name='letra']
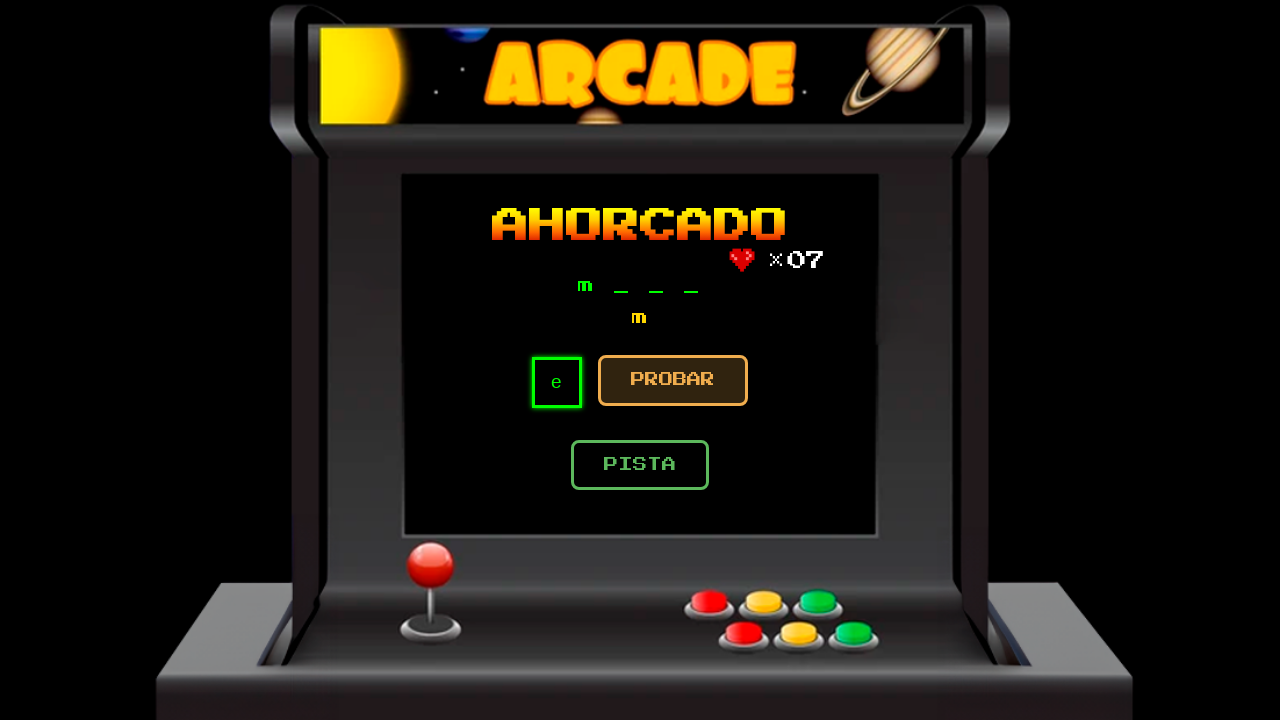

Submitted letter 'e' at (673, 380) on button[type='submit']
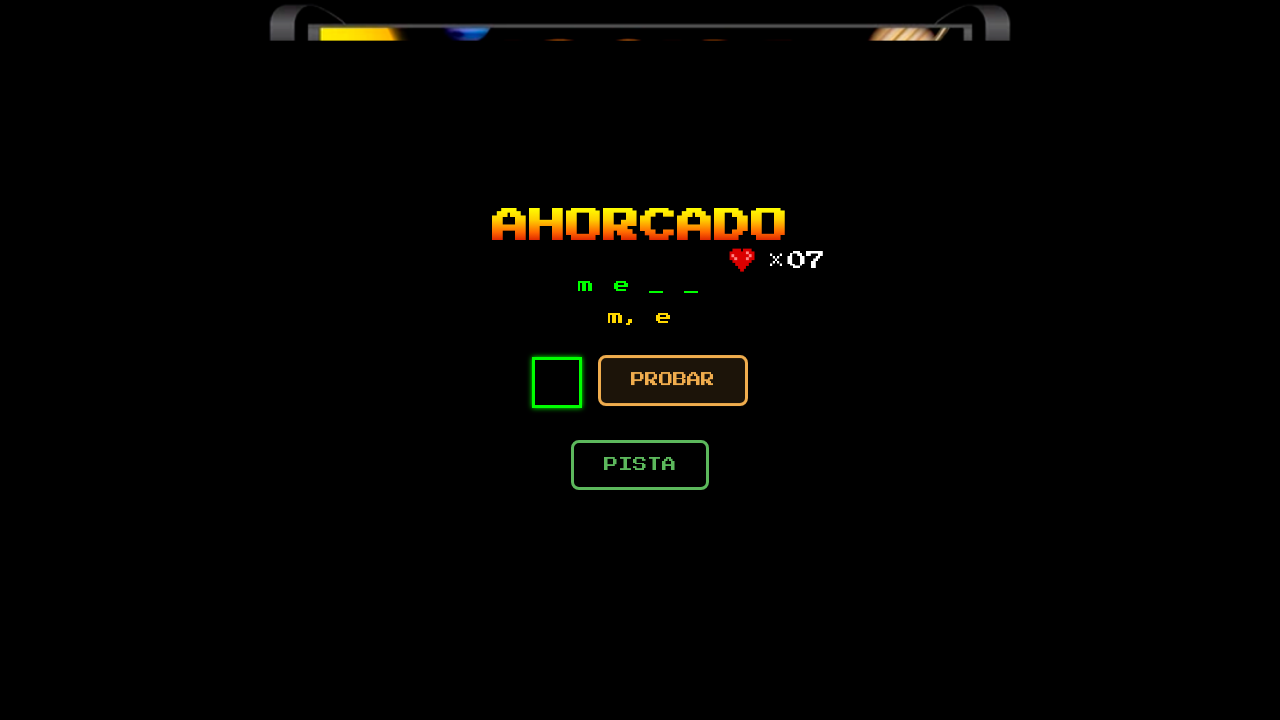

Waited 2 seconds for game response
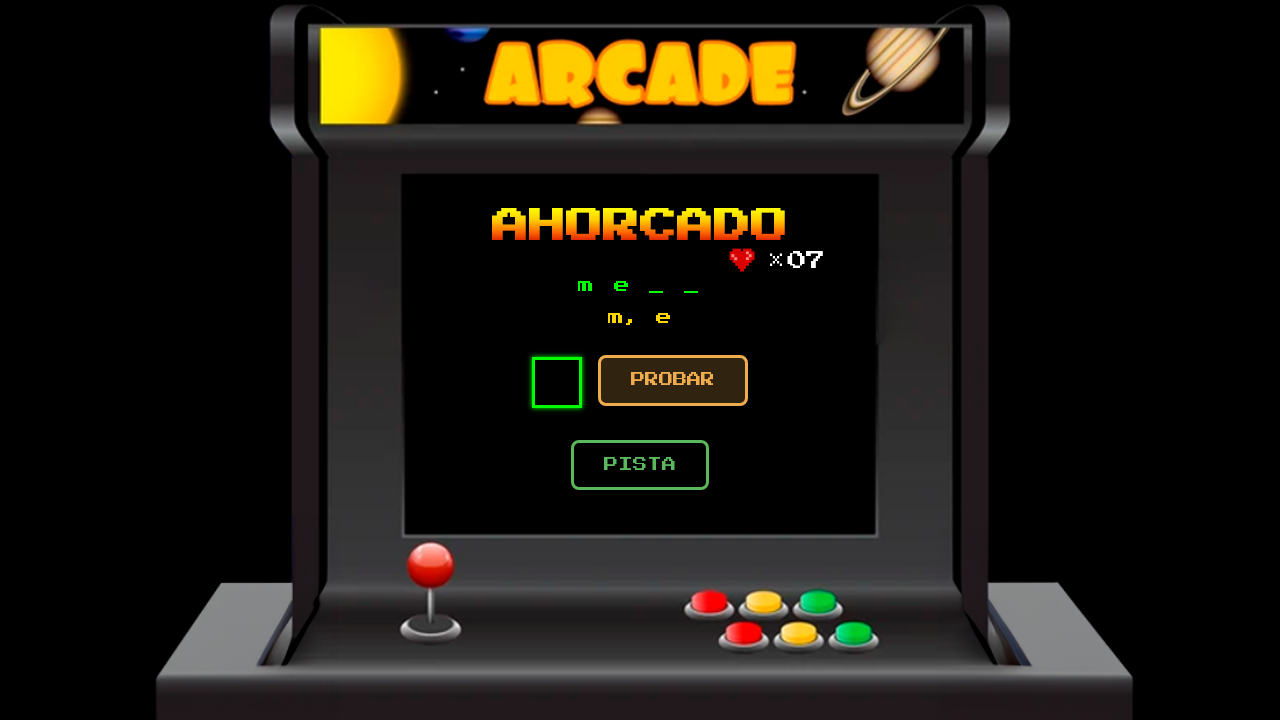

Filled letter input with 's' on input[name='letra']
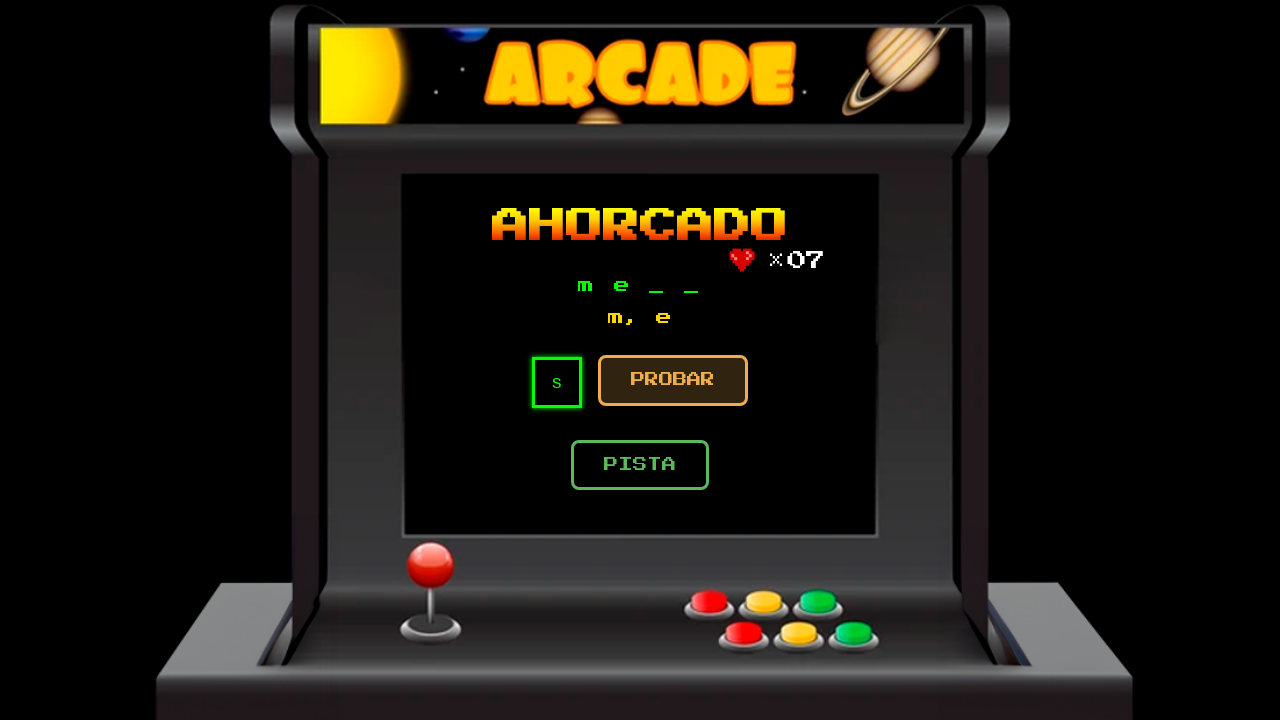

Submitted letter 's' at (673, 380) on button[type='submit']
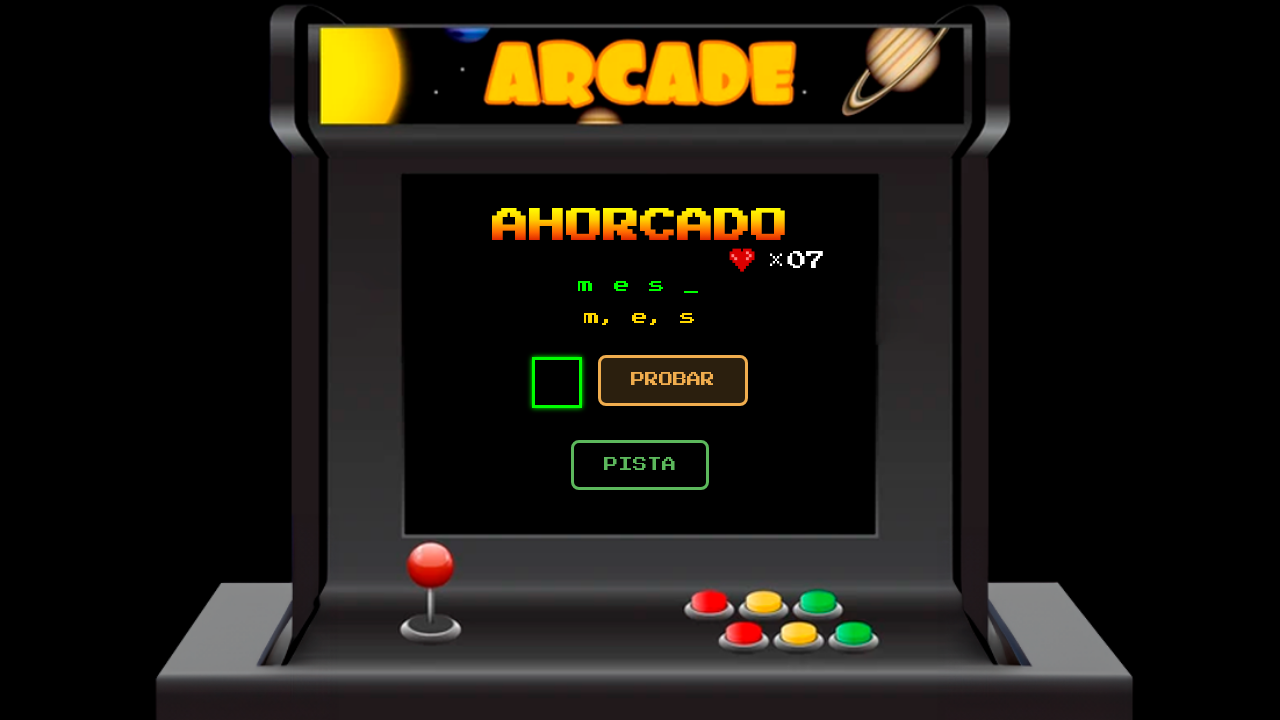

Waited 2 seconds for game response
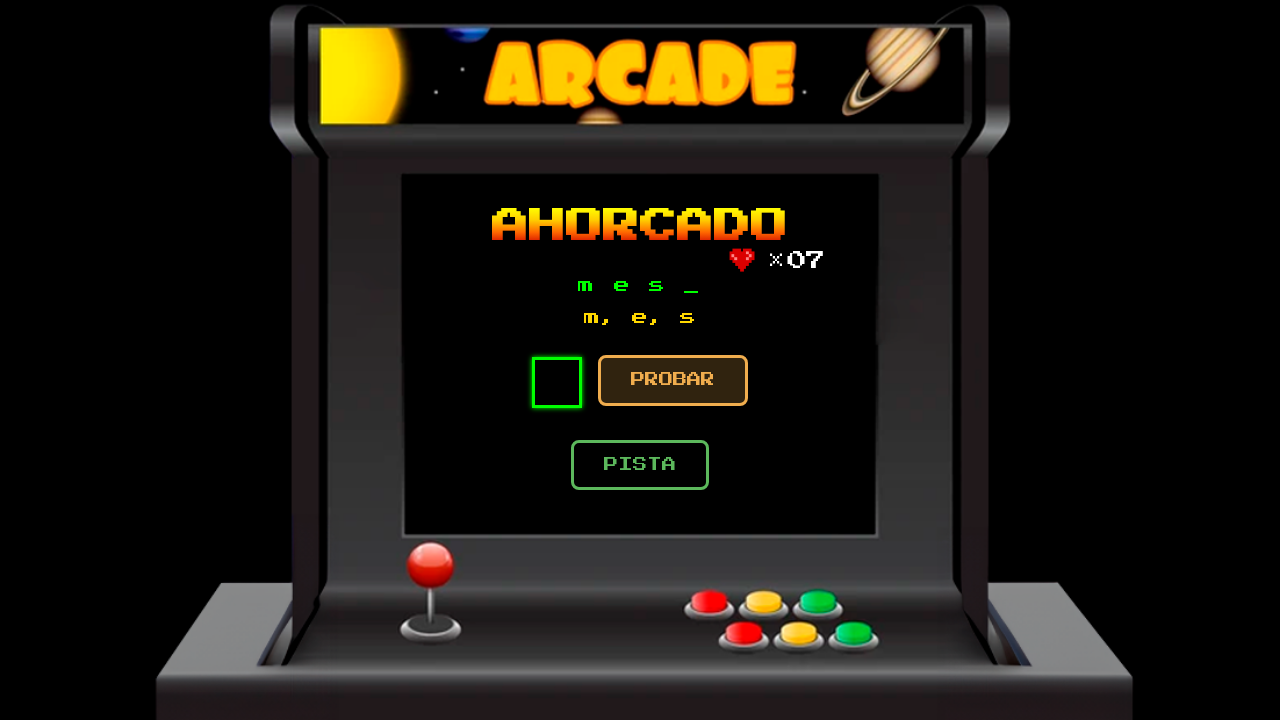

Filled letter input with 'a' on input[name='letra']
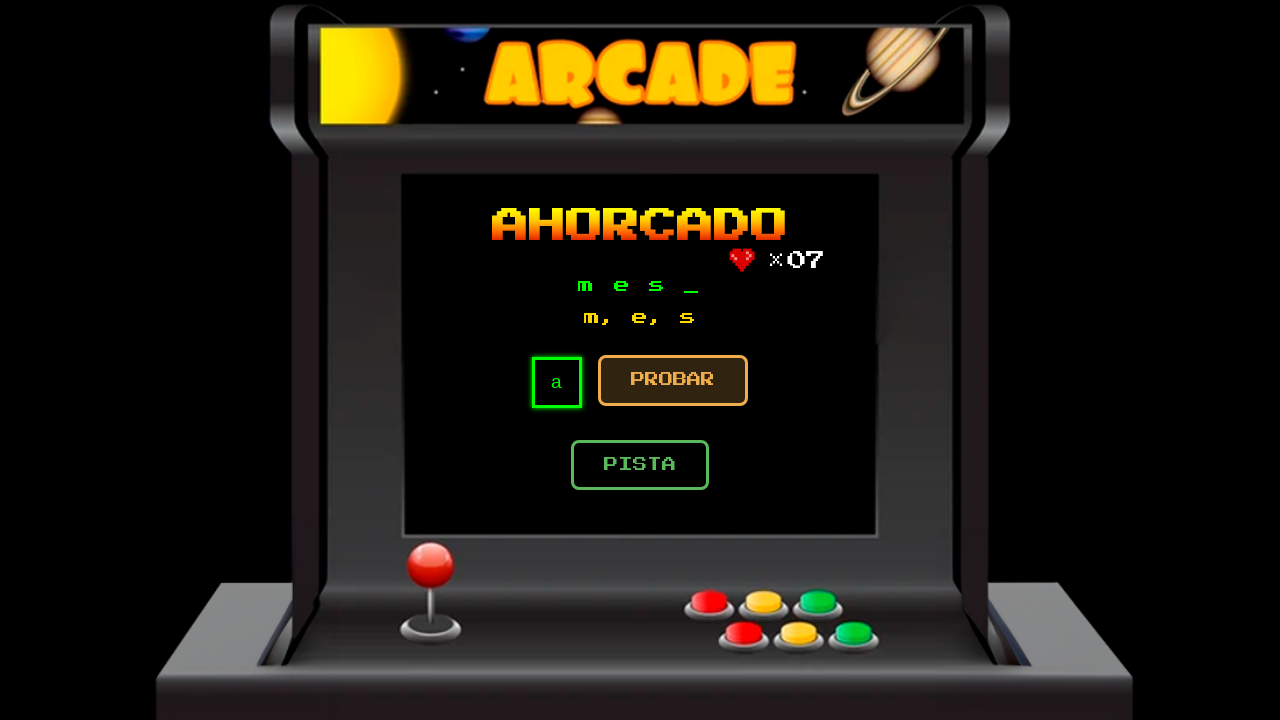

Submitted letter 'a' at (673, 380) on button[type='submit']
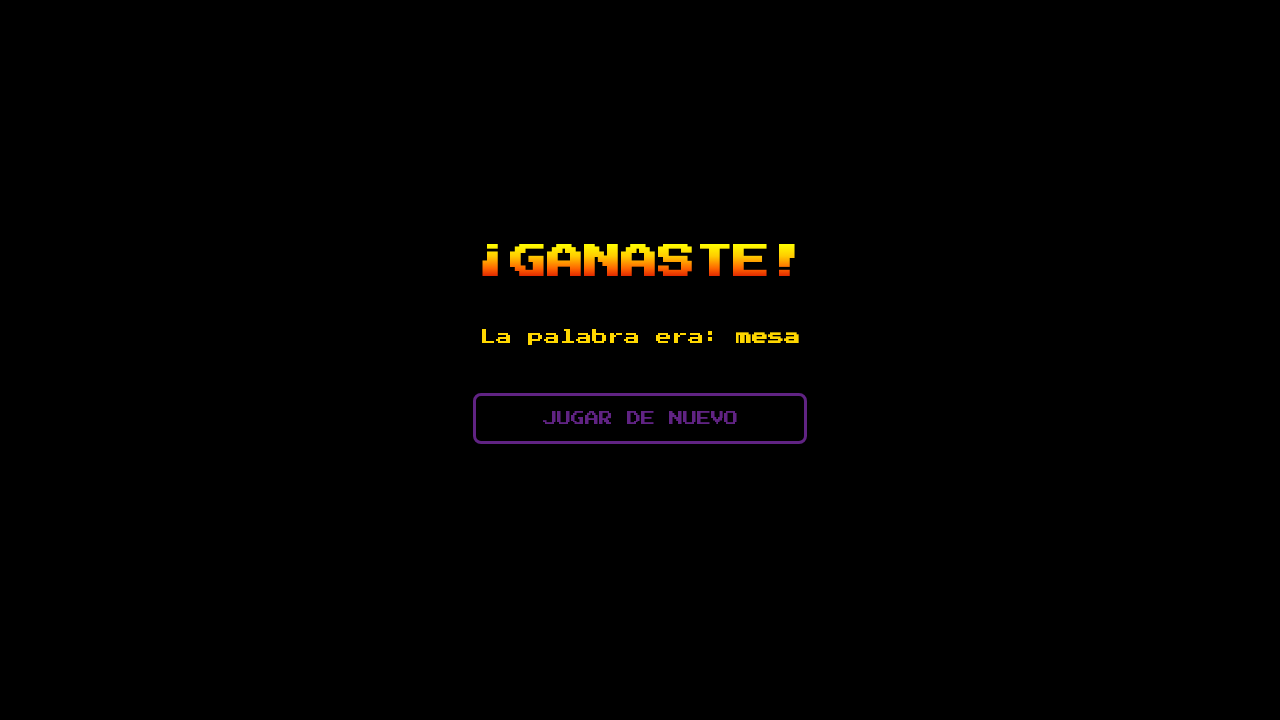

Waited 2 seconds for game response
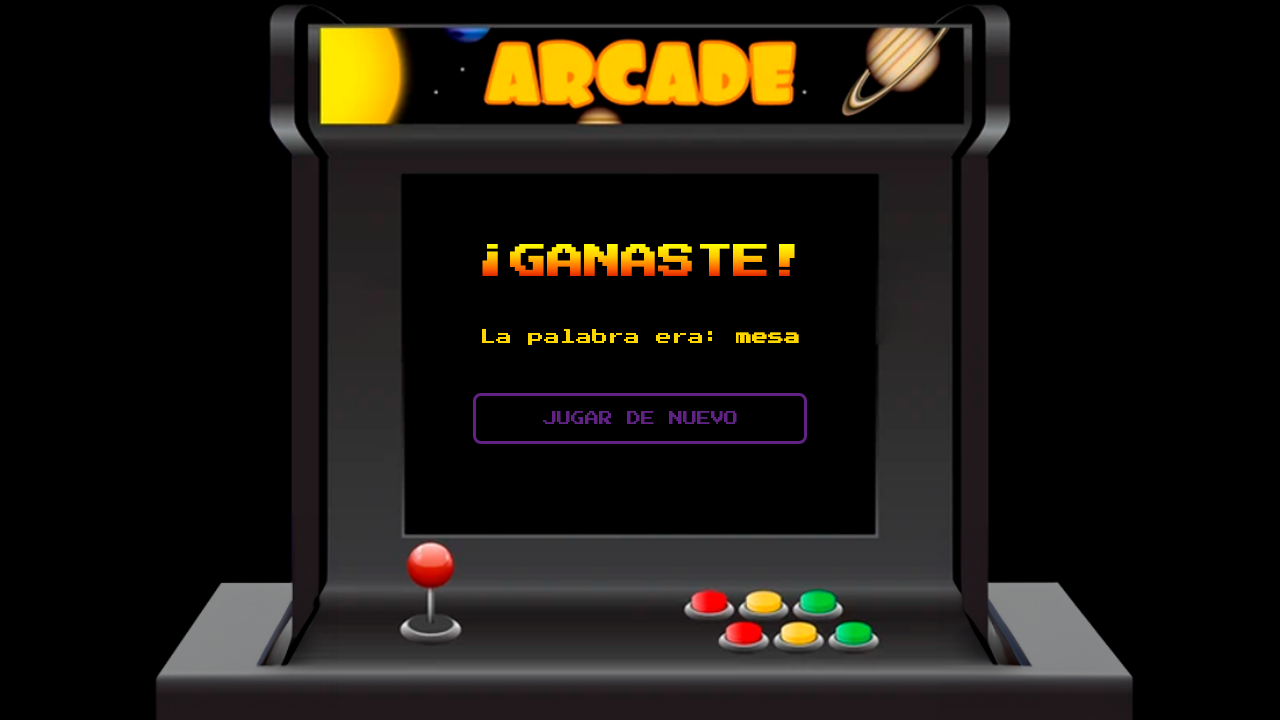

Win screen appeared
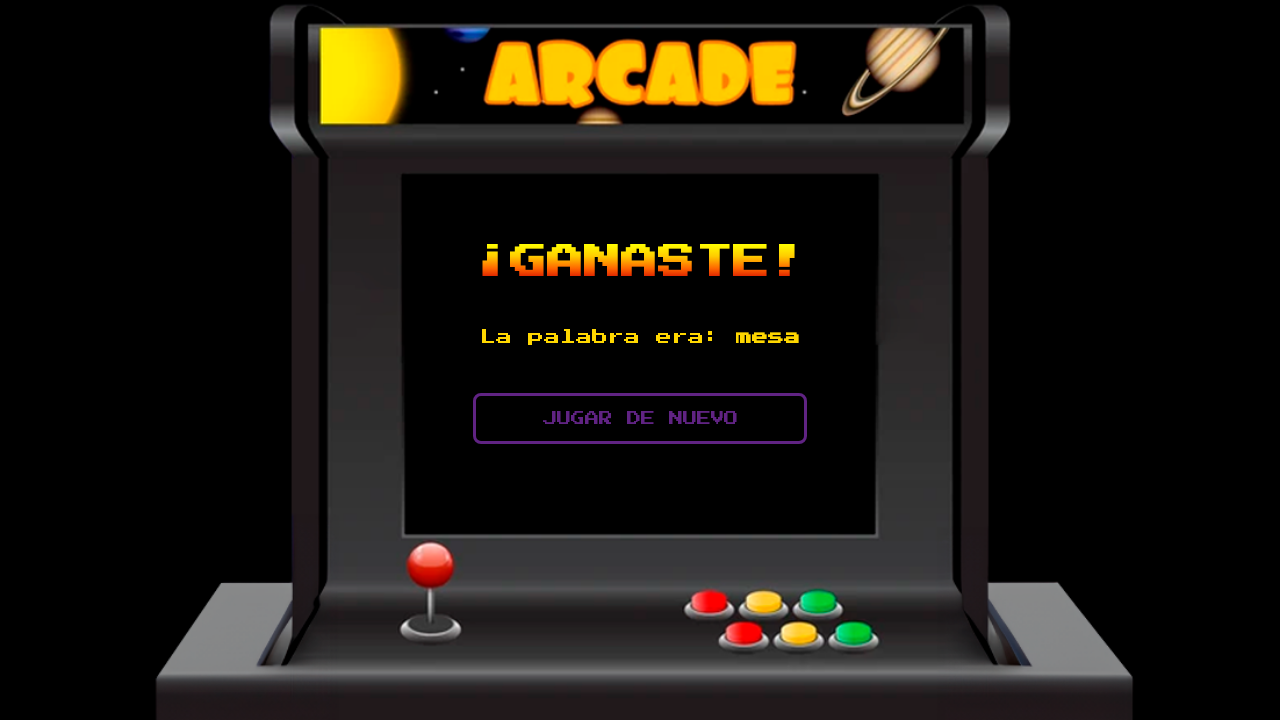

Retrieved win message: '¡GANASTE!'
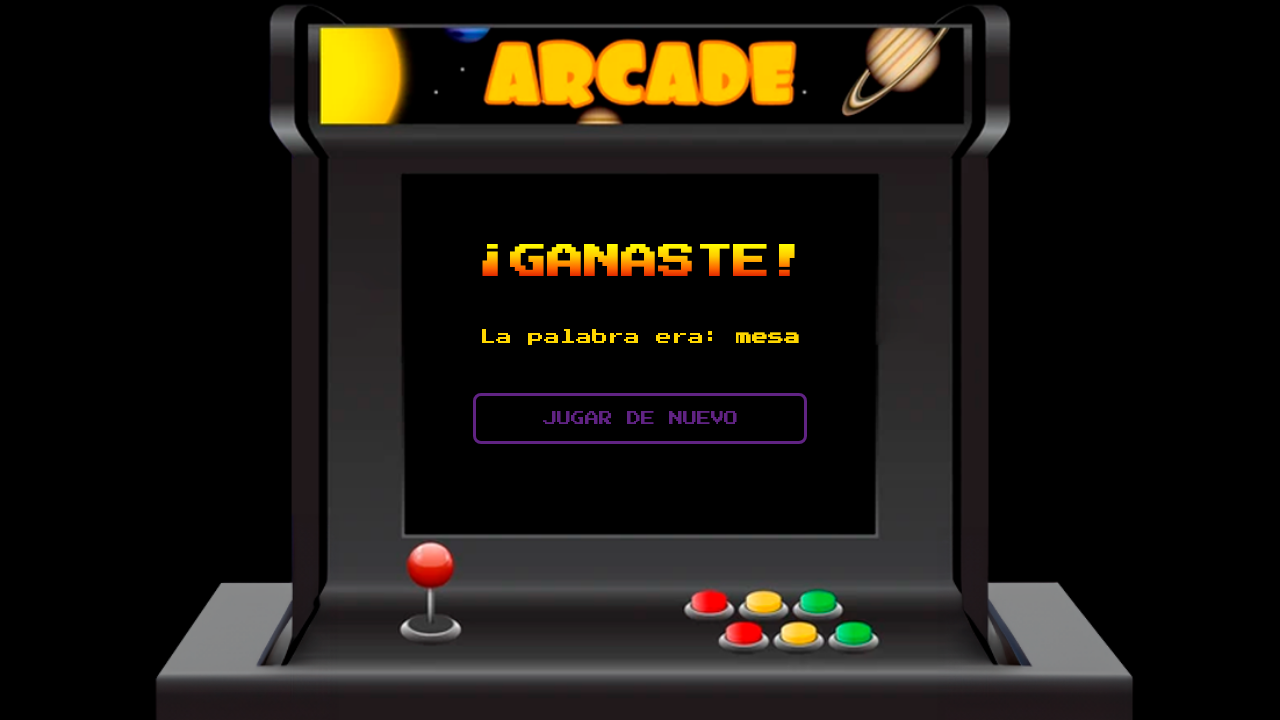

Verified win message is '¡GANASTE!'
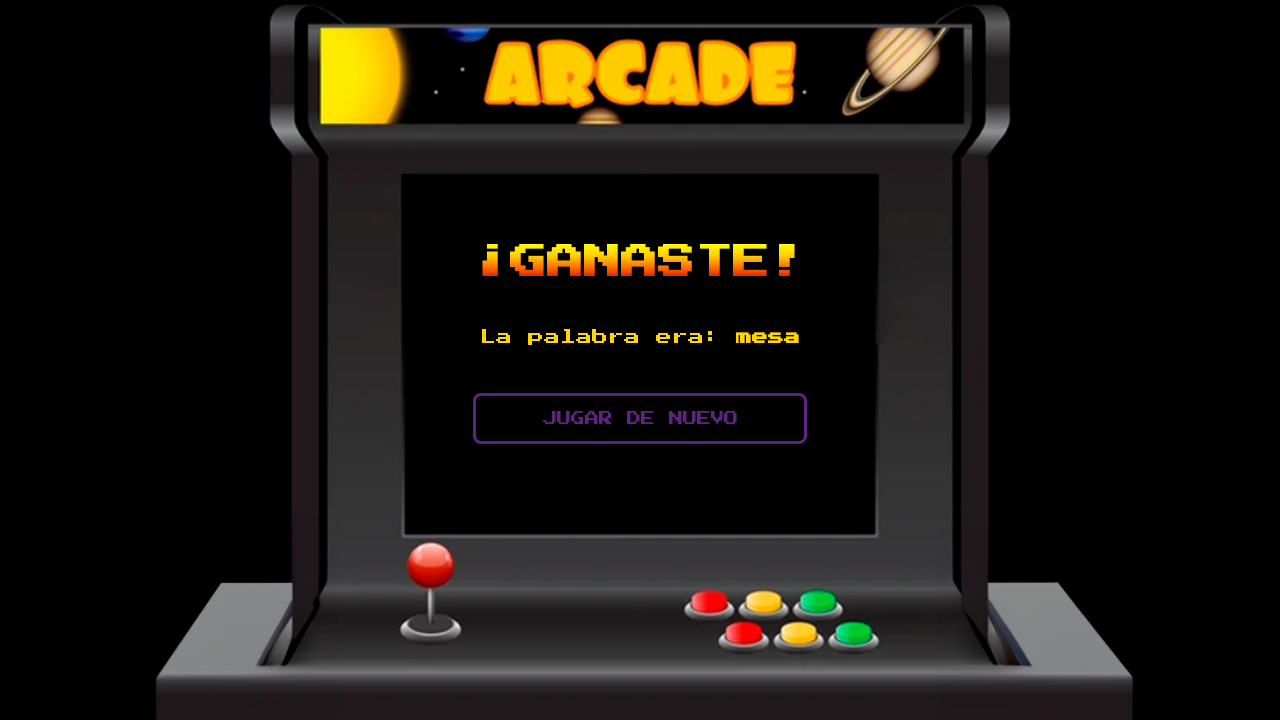

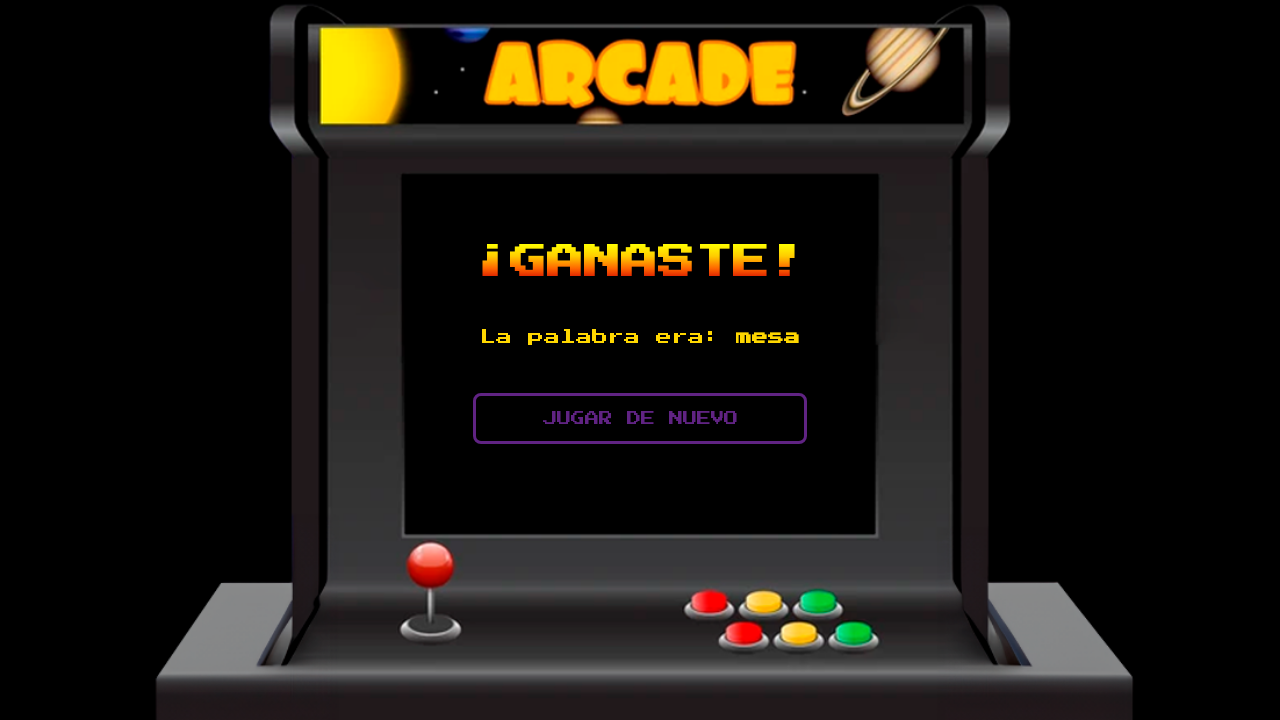